Tests editing a todo item by double-clicking it, changing the text, and pressing Enter

Starting URL: https://demo.playwright.dev/todomvc

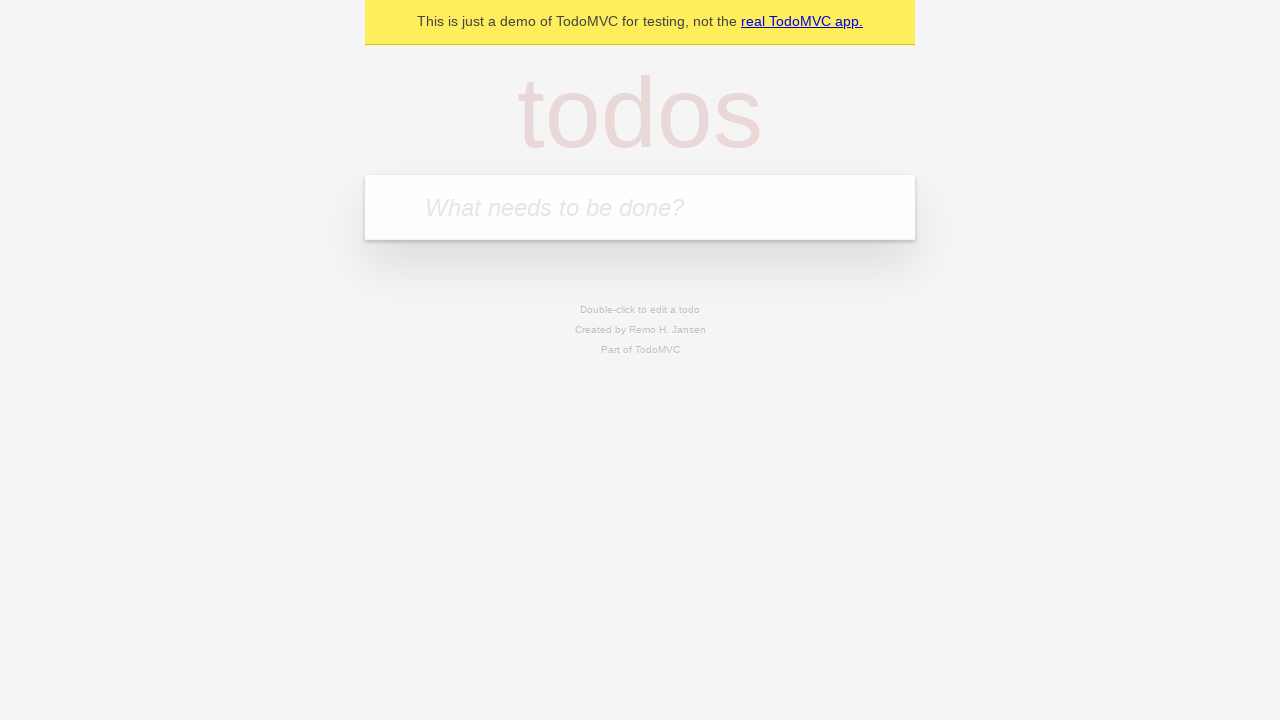

Filled todo input with 'buy some cheese' on internal:attr=[placeholder="What needs to be done?"i]
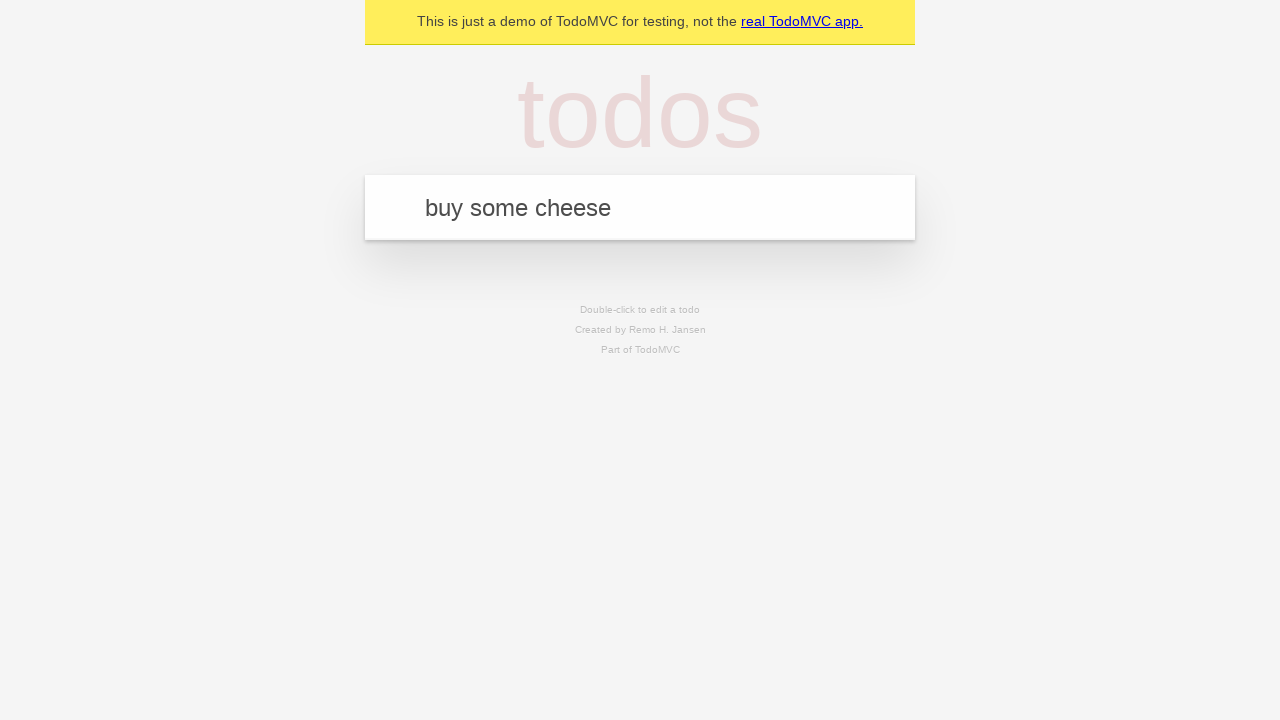

Pressed Enter to create first todo on internal:attr=[placeholder="What needs to be done?"i]
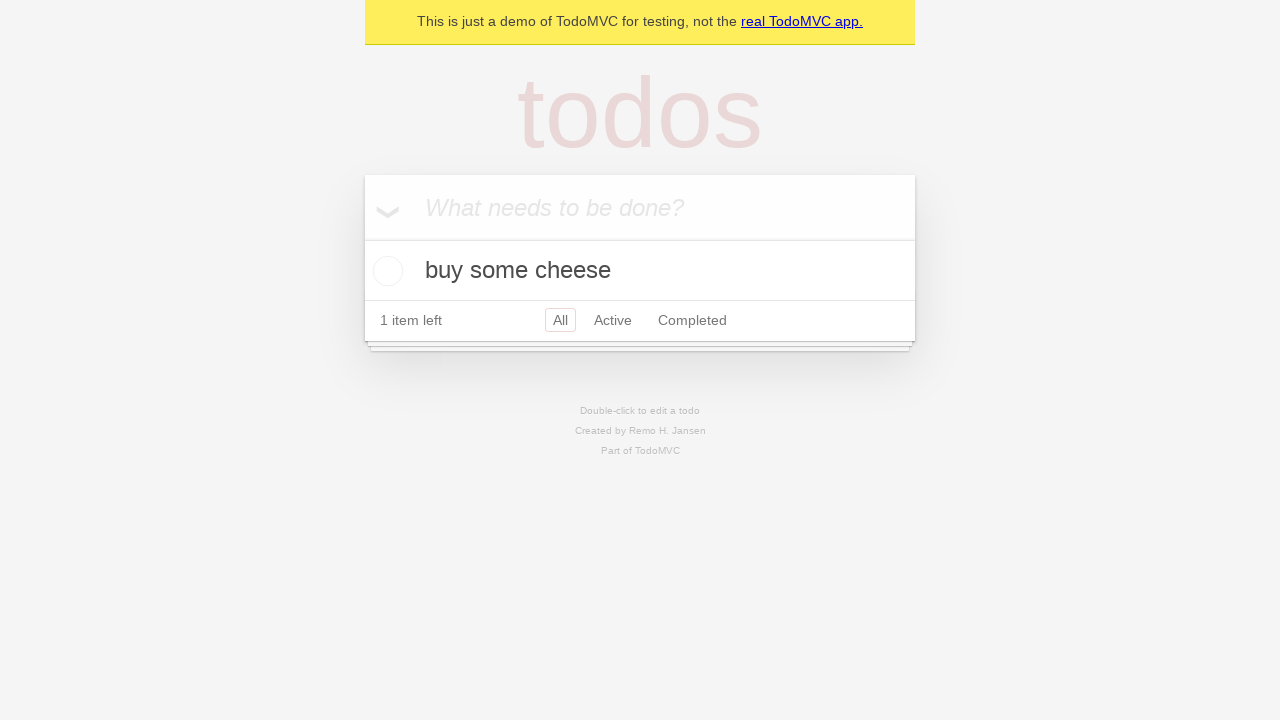

Filled todo input with 'feed the cat' on internal:attr=[placeholder="What needs to be done?"i]
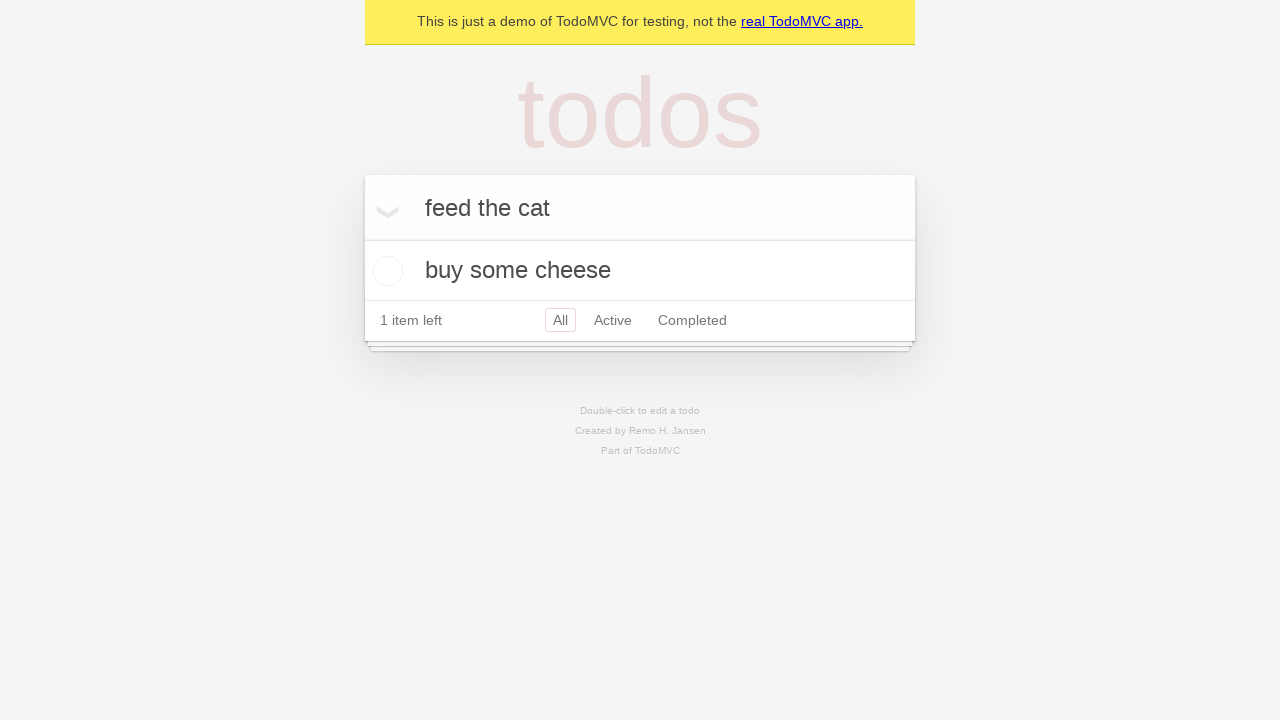

Pressed Enter to create second todo on internal:attr=[placeholder="What needs to be done?"i]
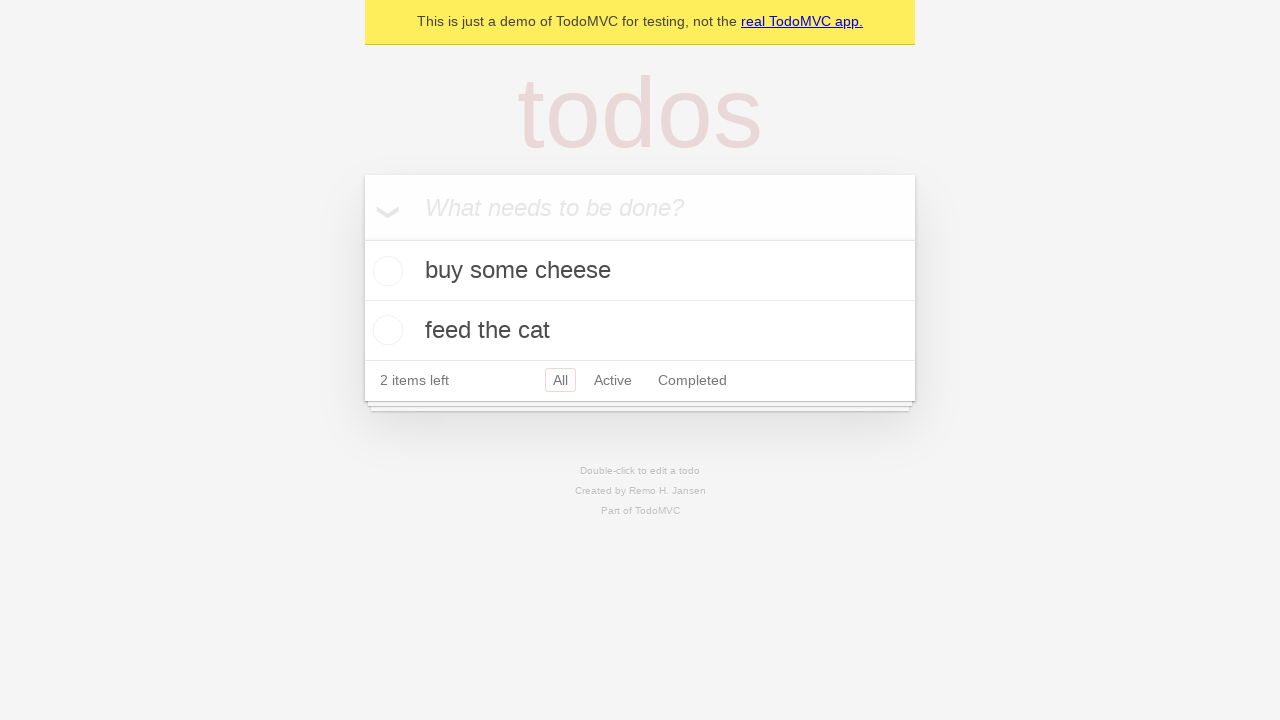

Filled todo input with 'book a doctors appointment' on internal:attr=[placeholder="What needs to be done?"i]
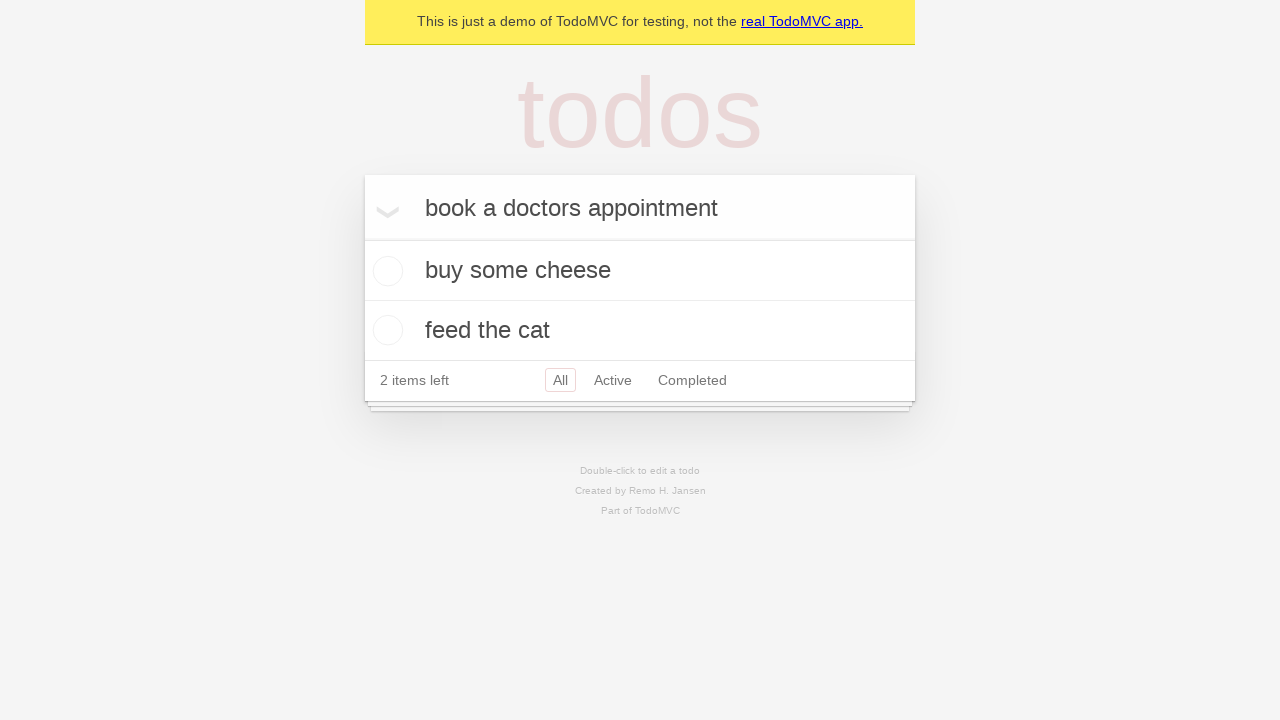

Pressed Enter to create third todo on internal:attr=[placeholder="What needs to be done?"i]
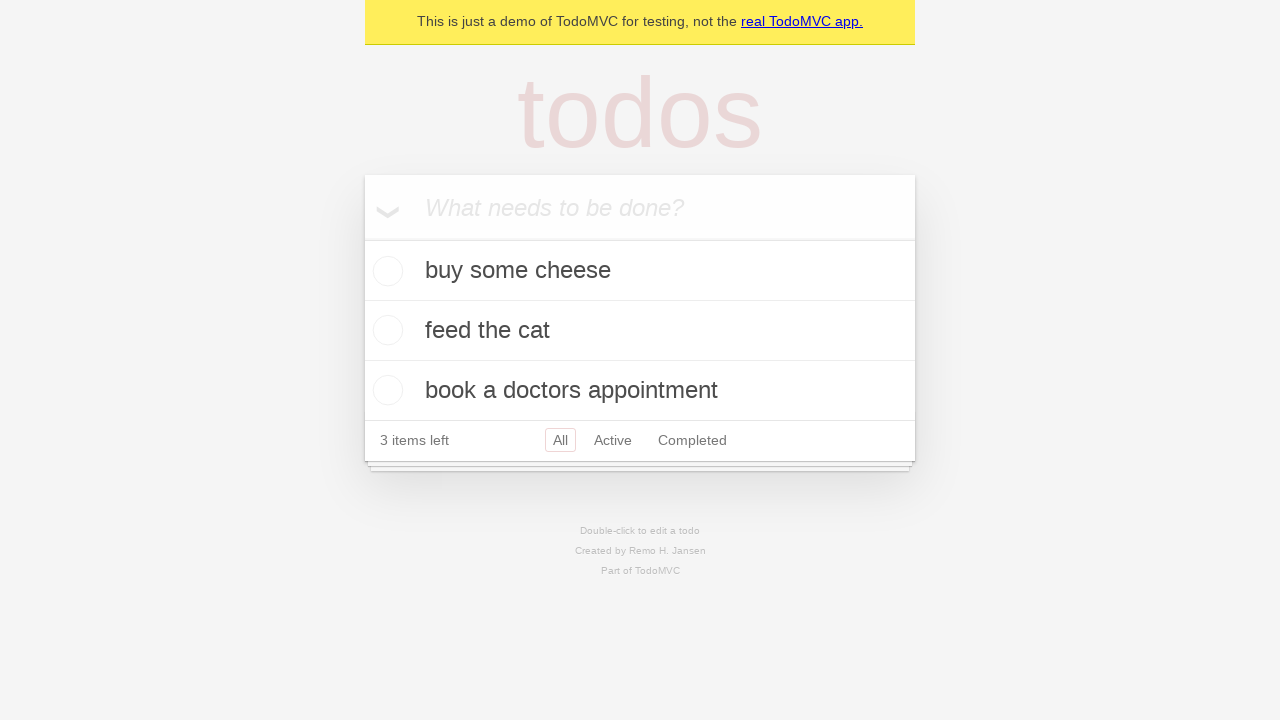

Double-clicked second todo item to enter edit mode at (640, 331) on [data-testid='todo-item'] >> nth=1
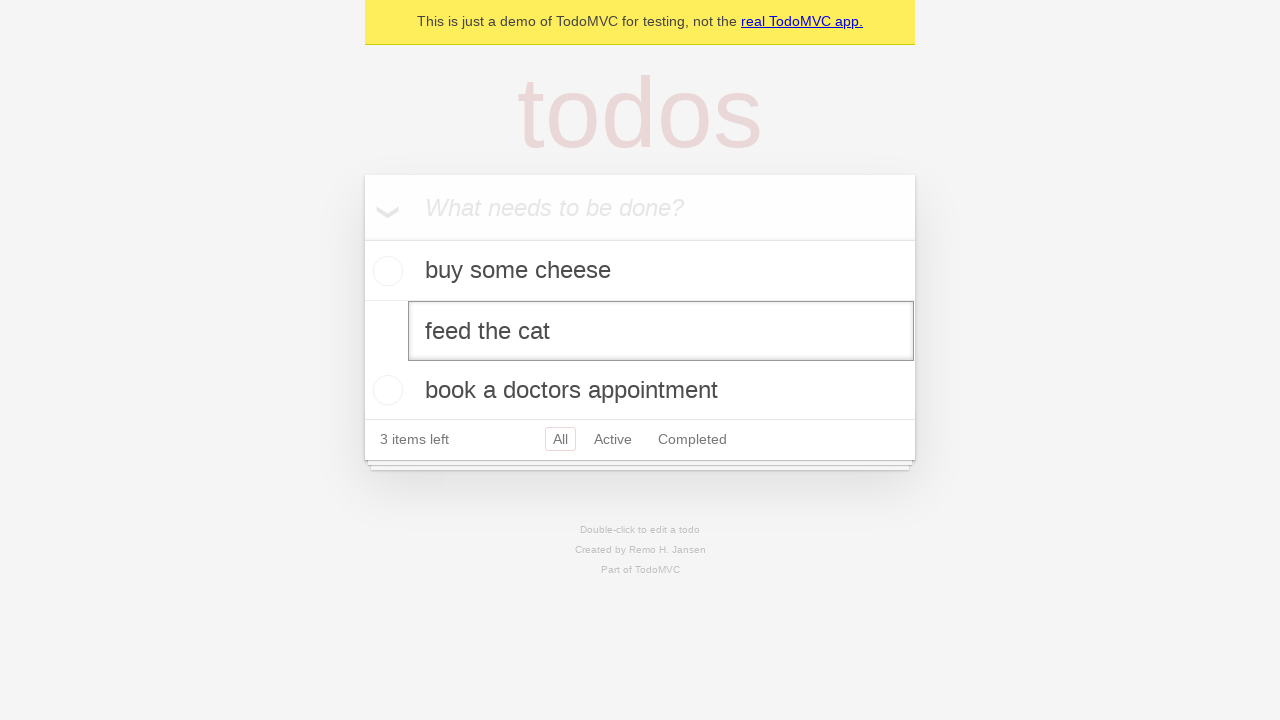

Changed todo text to 'buy some sausages' on [data-testid='todo-item'] >> nth=1 >> internal:role=textbox[name="Edit"i]
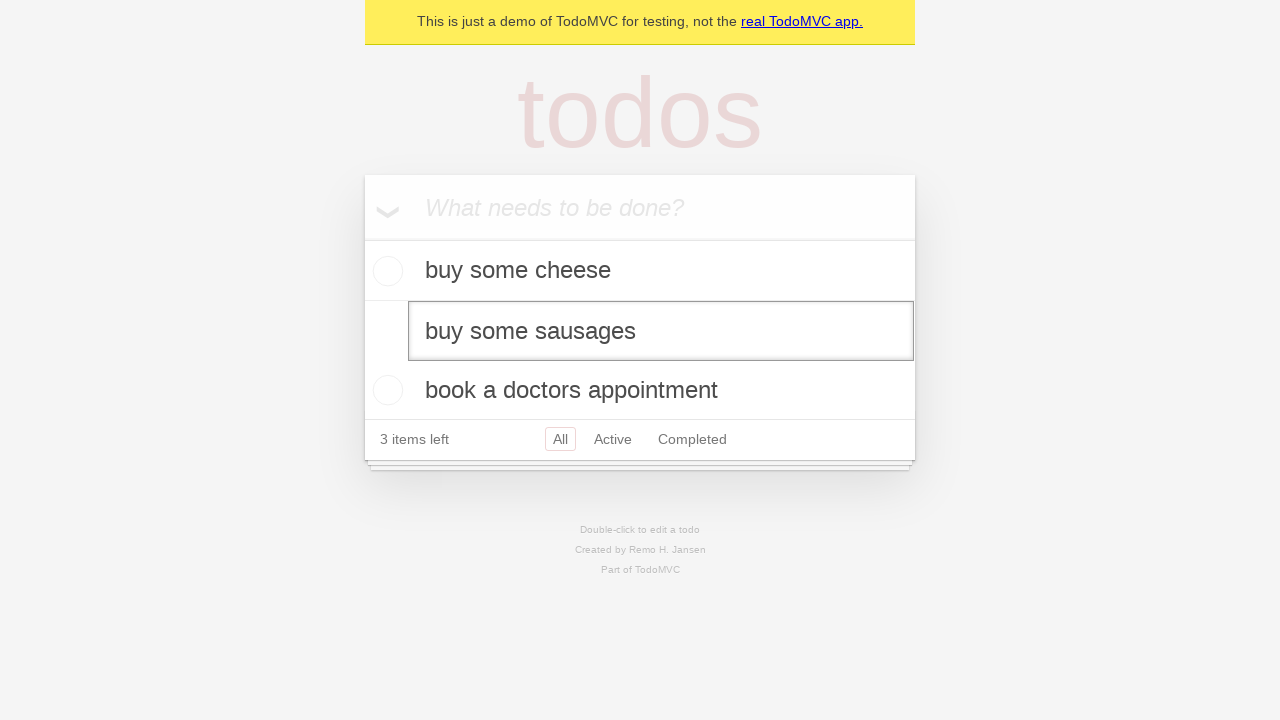

Pressed Enter to save edited todo on [data-testid='todo-item'] >> nth=1 >> internal:role=textbox[name="Edit"i]
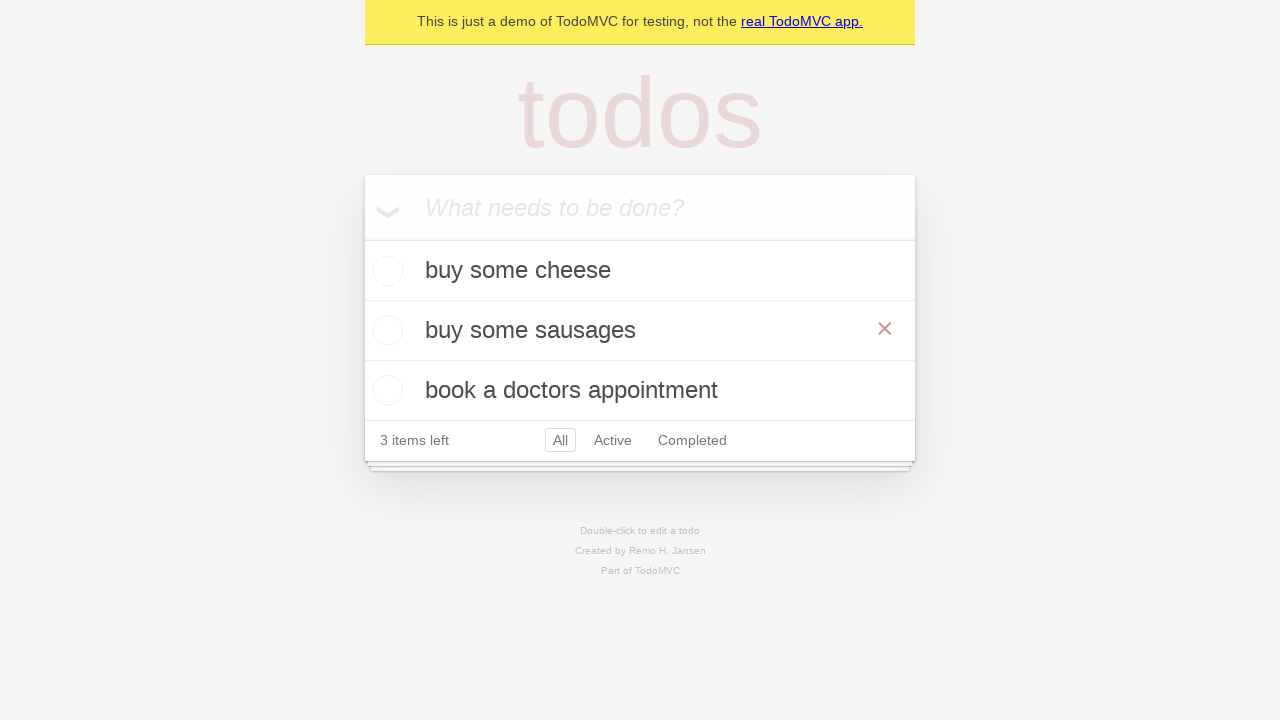

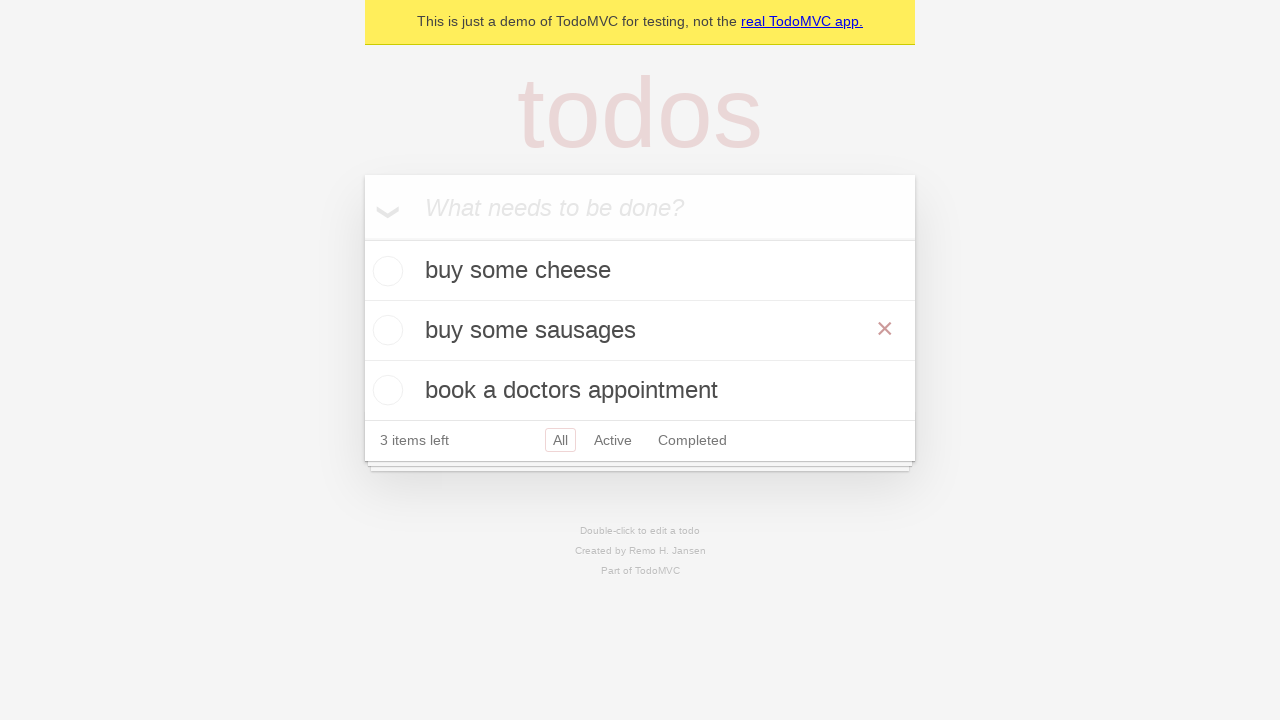